Tests that new todo items are appended to the bottom of the list by creating 3 items

Starting URL: https://demo.playwright.dev/todomvc

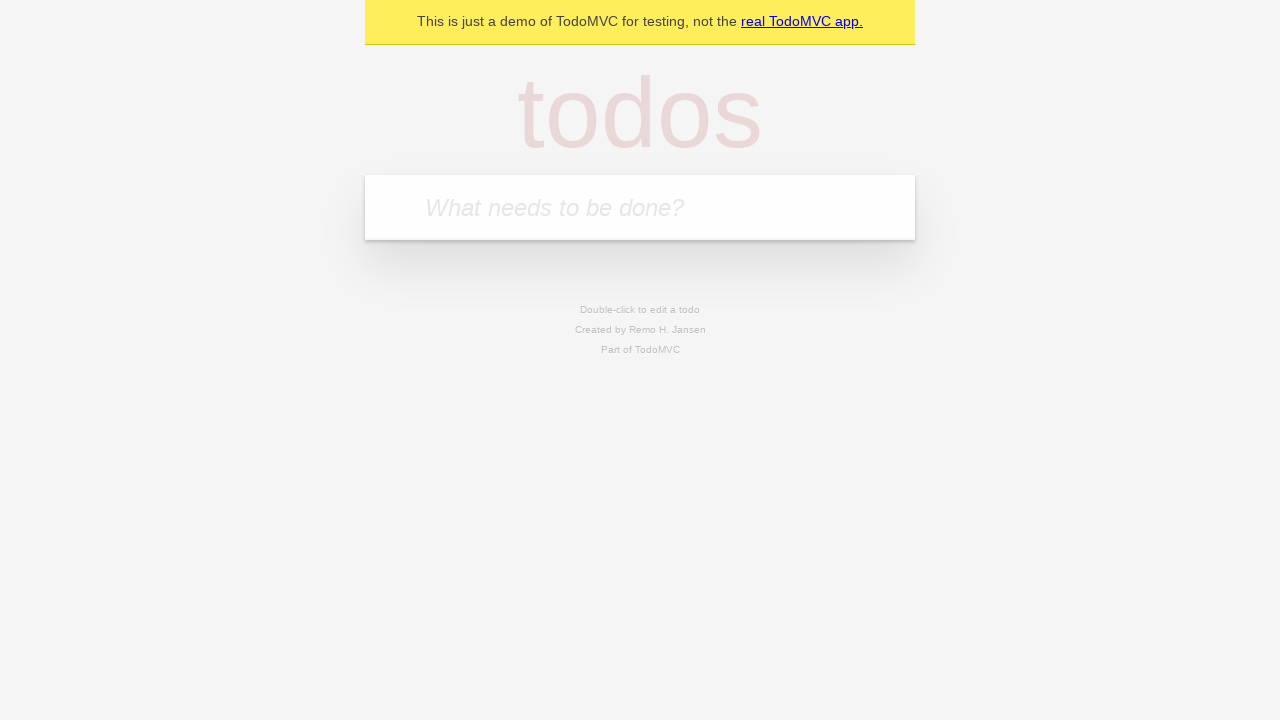

Filled todo input with 'buy some cheese' on internal:attr=[placeholder="What needs to be done?"i]
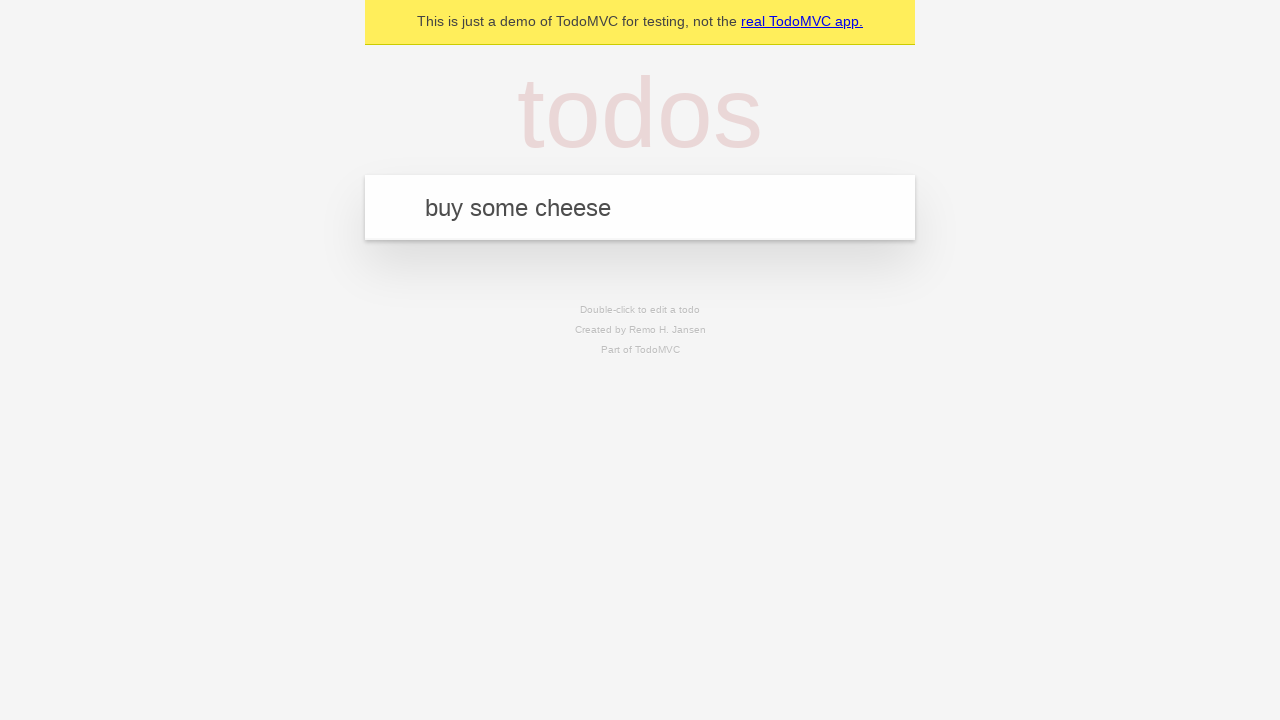

Pressed Enter to add first todo item on internal:attr=[placeholder="What needs to be done?"i]
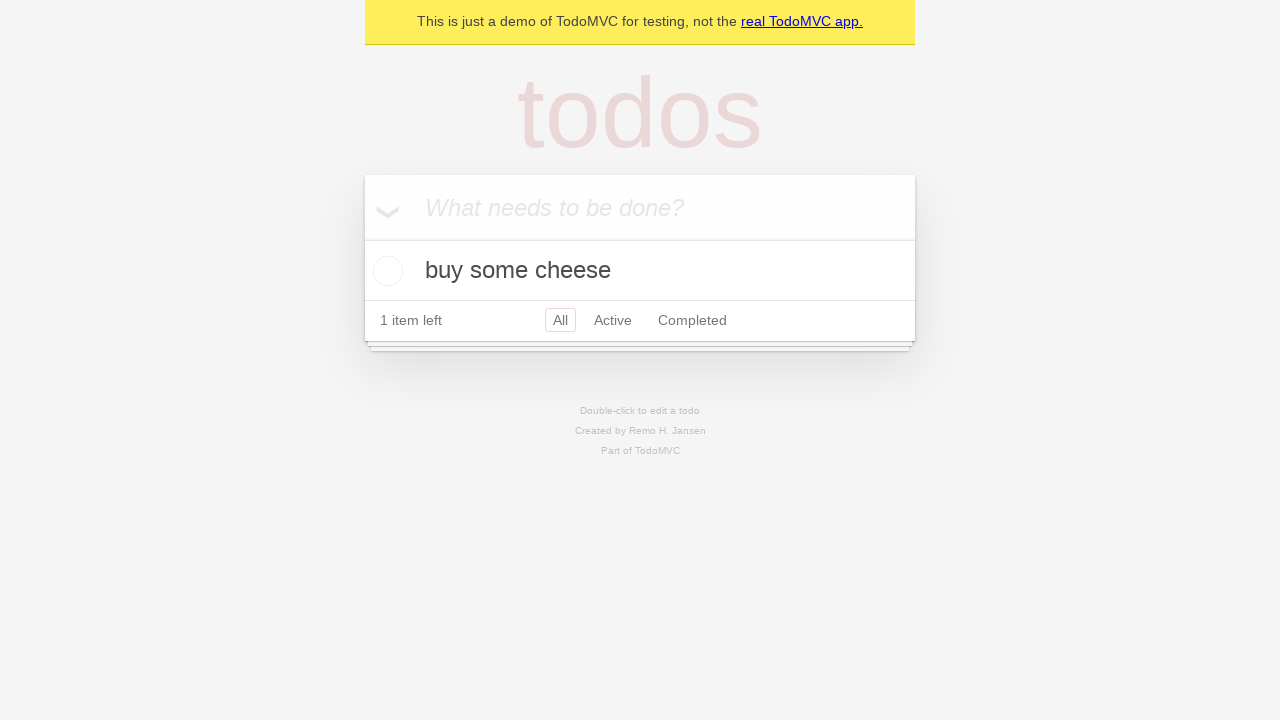

Filled todo input with 'feed the cat' on internal:attr=[placeholder="What needs to be done?"i]
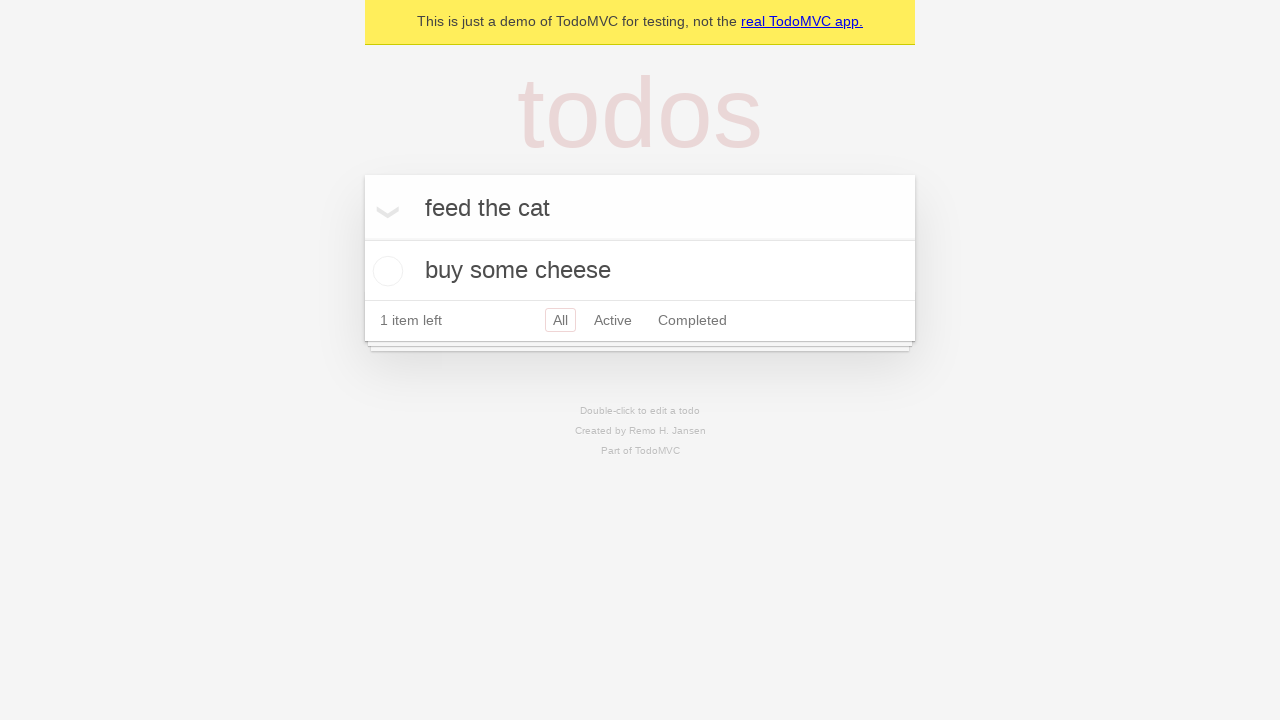

Pressed Enter to add second todo item on internal:attr=[placeholder="What needs to be done?"i]
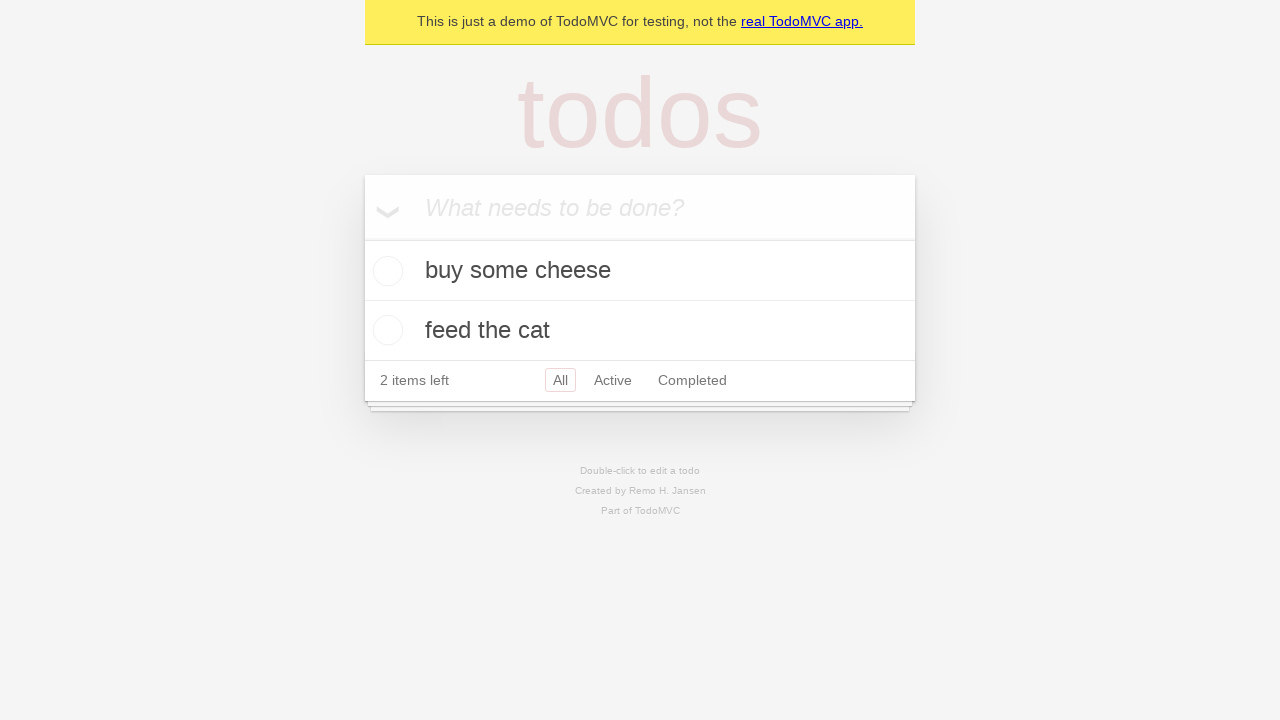

Filled todo input with 'book a doctors appointment' on internal:attr=[placeholder="What needs to be done?"i]
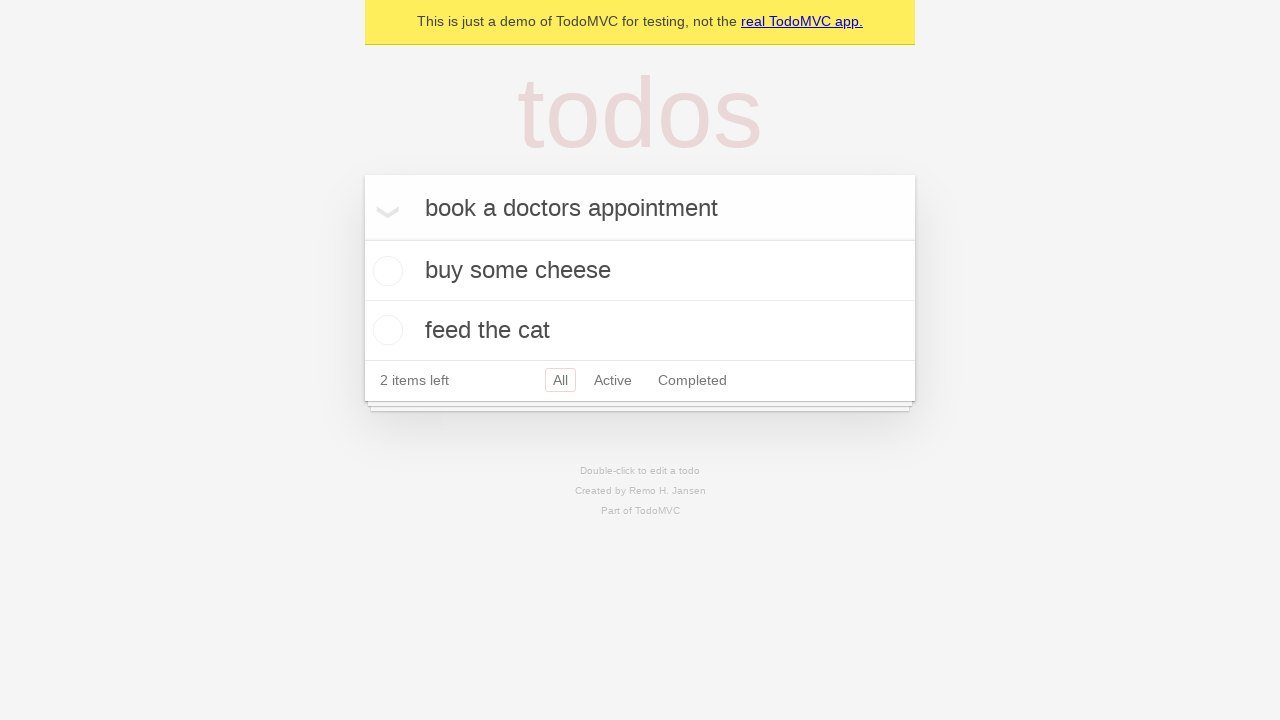

Pressed Enter to add third todo item on internal:attr=[placeholder="What needs to be done?"i]
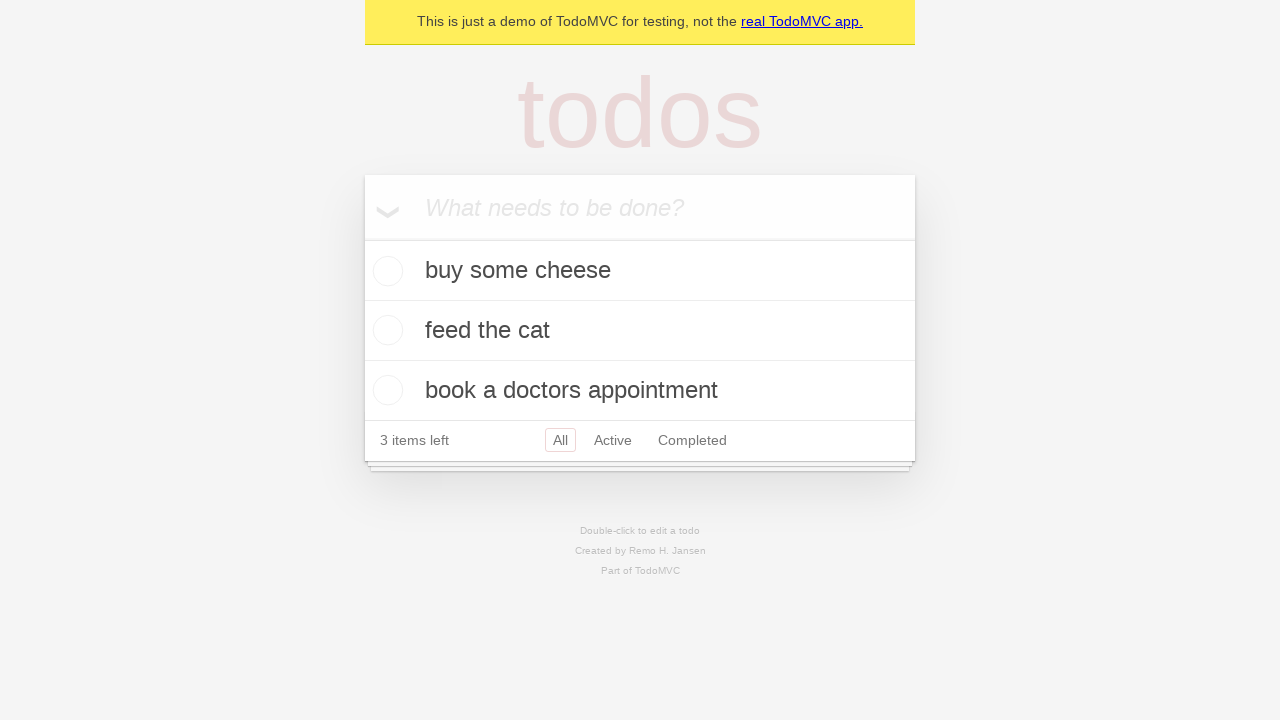

Waited for todo count element to load - all 3 items appended to list
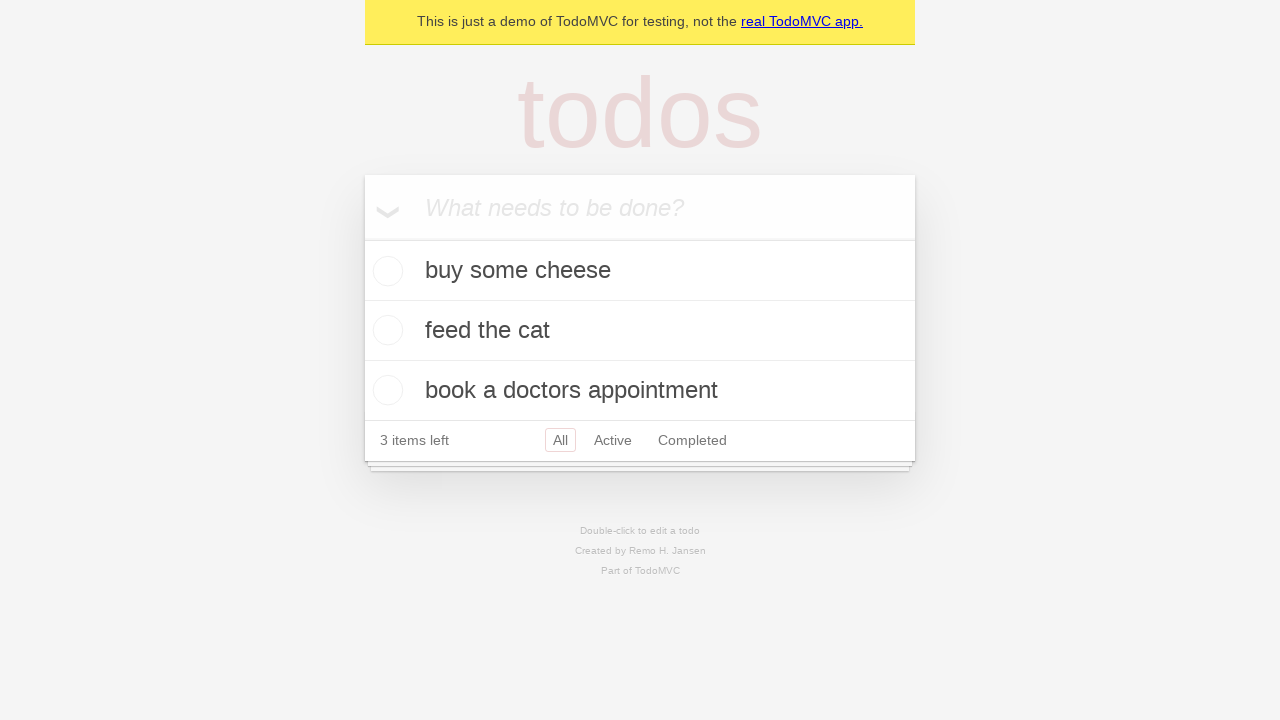

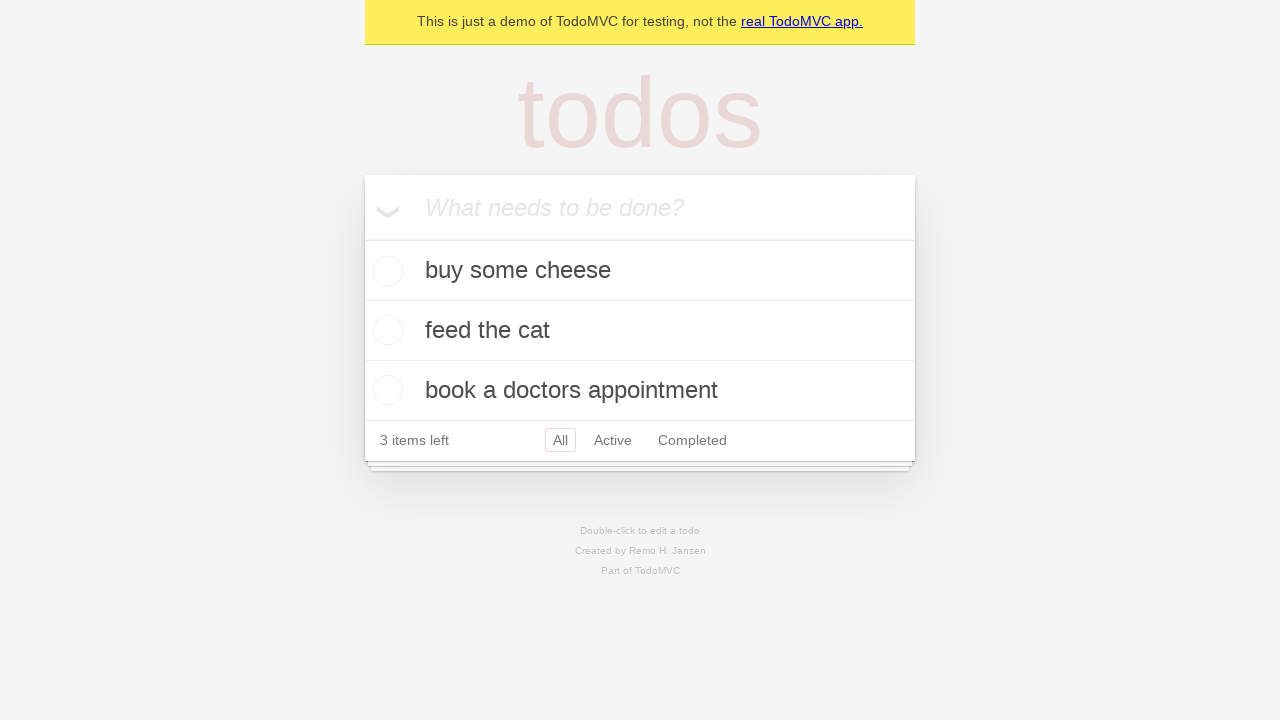